Navigates to Arikan Bilgisayar website and verifies the page loads

Starting URL: https://www.arikanbilgisayar.com

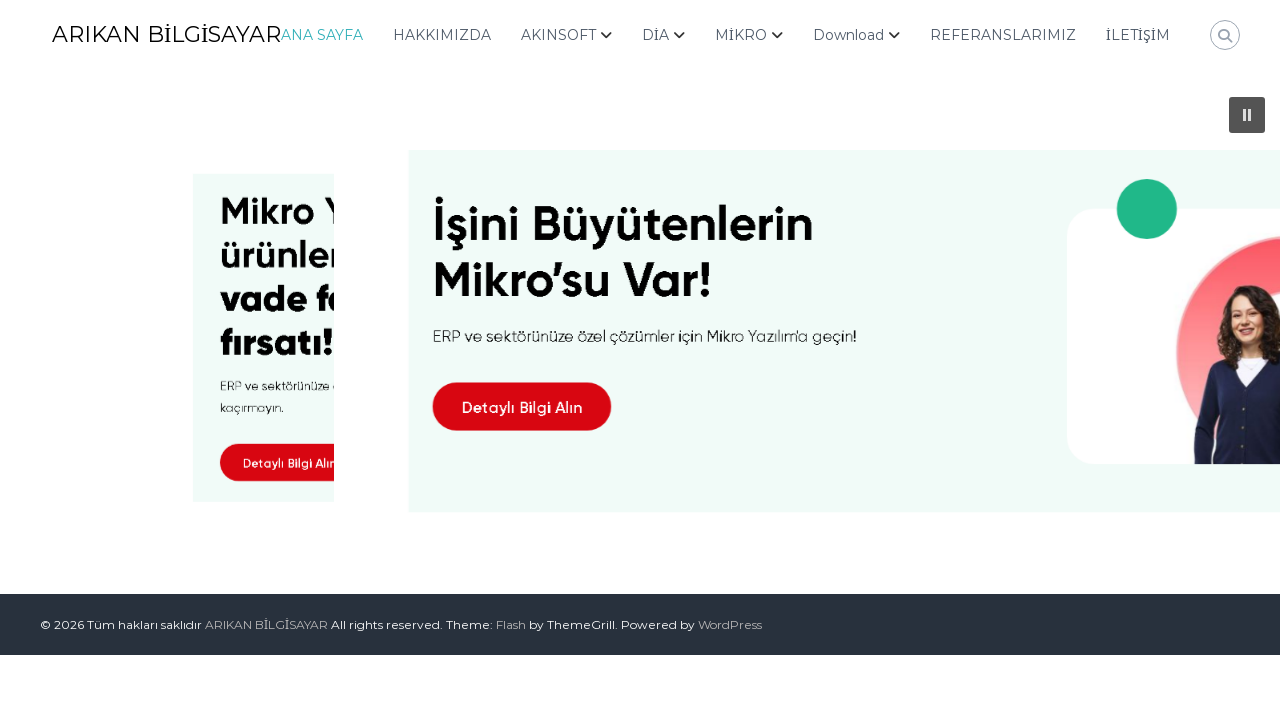

Retrieved page title to verify Arikan Bilgisayar website loaded
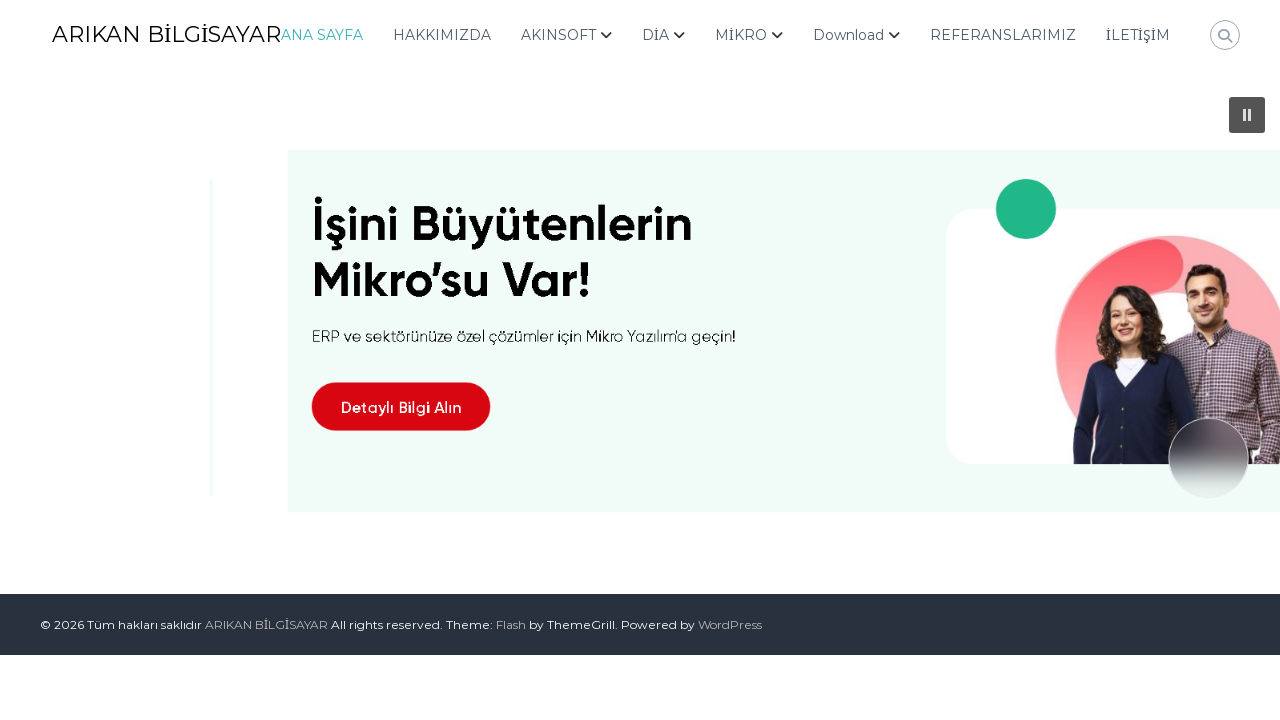

Printed page title to console
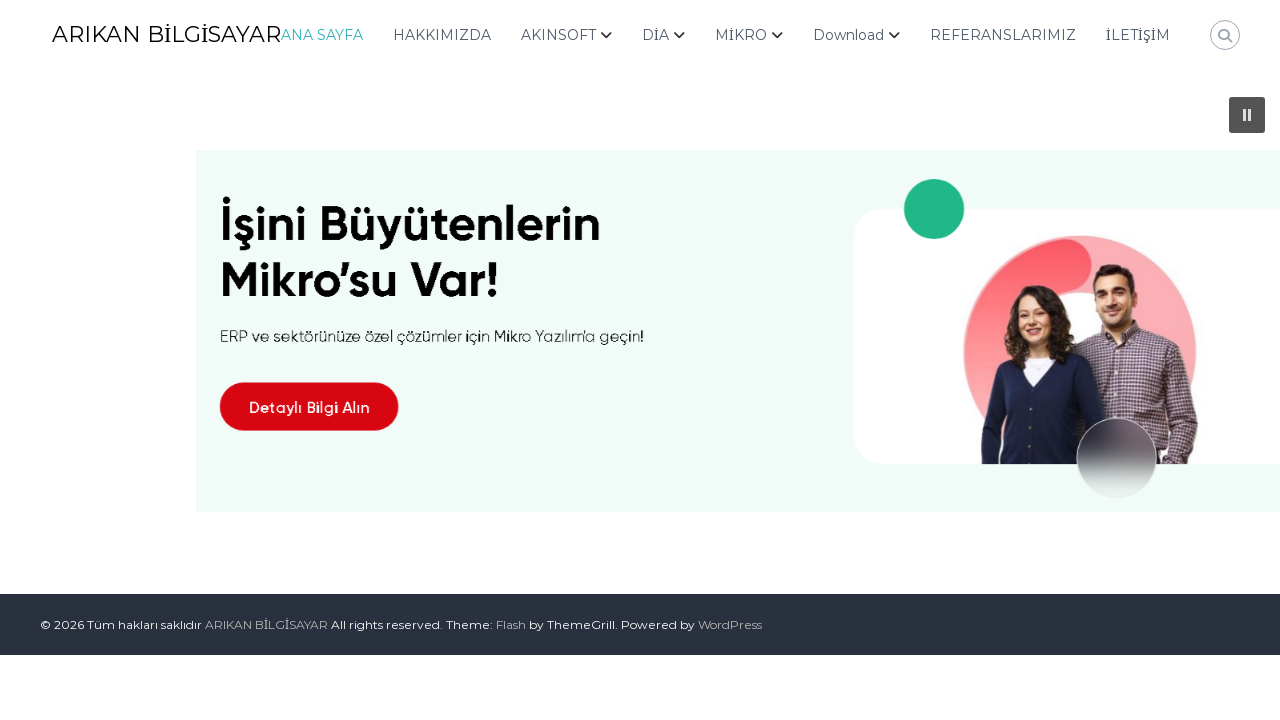

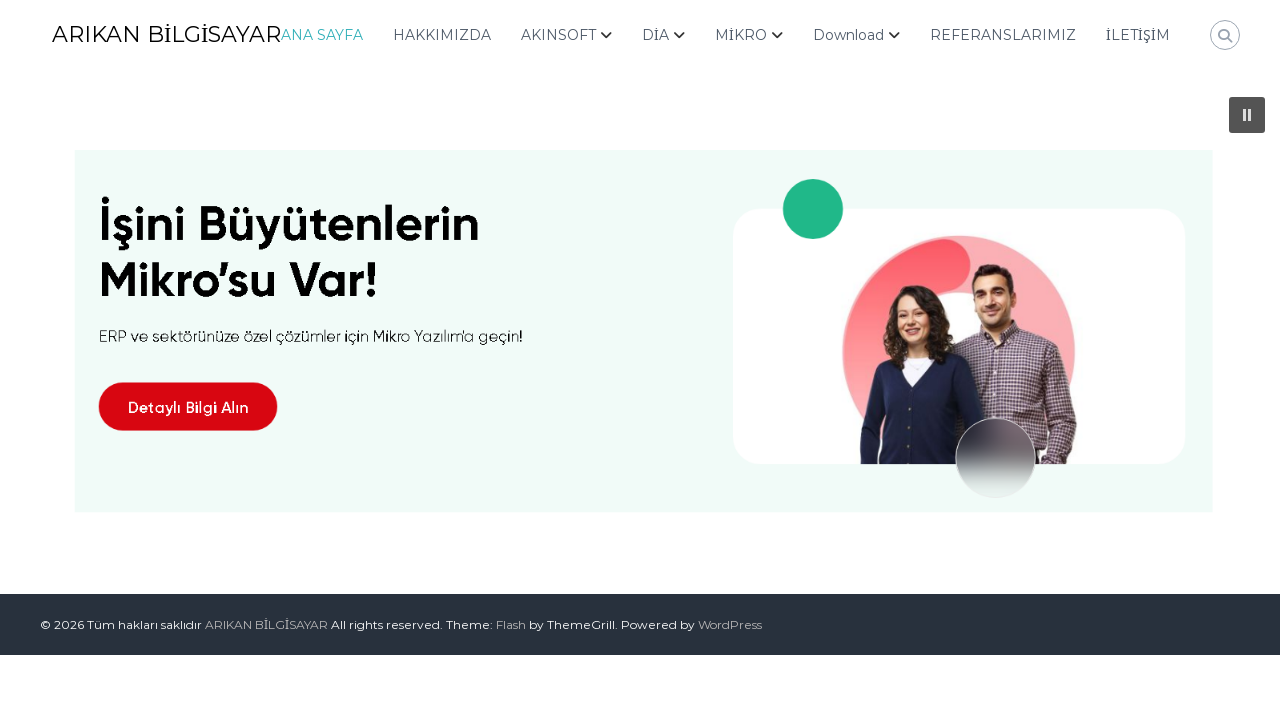